Tests window handling functionality by clicking a link to open a new window, switching between windows, and verifying content in both windows

Starting URL: https://the-internet.herokuapp.com/windows

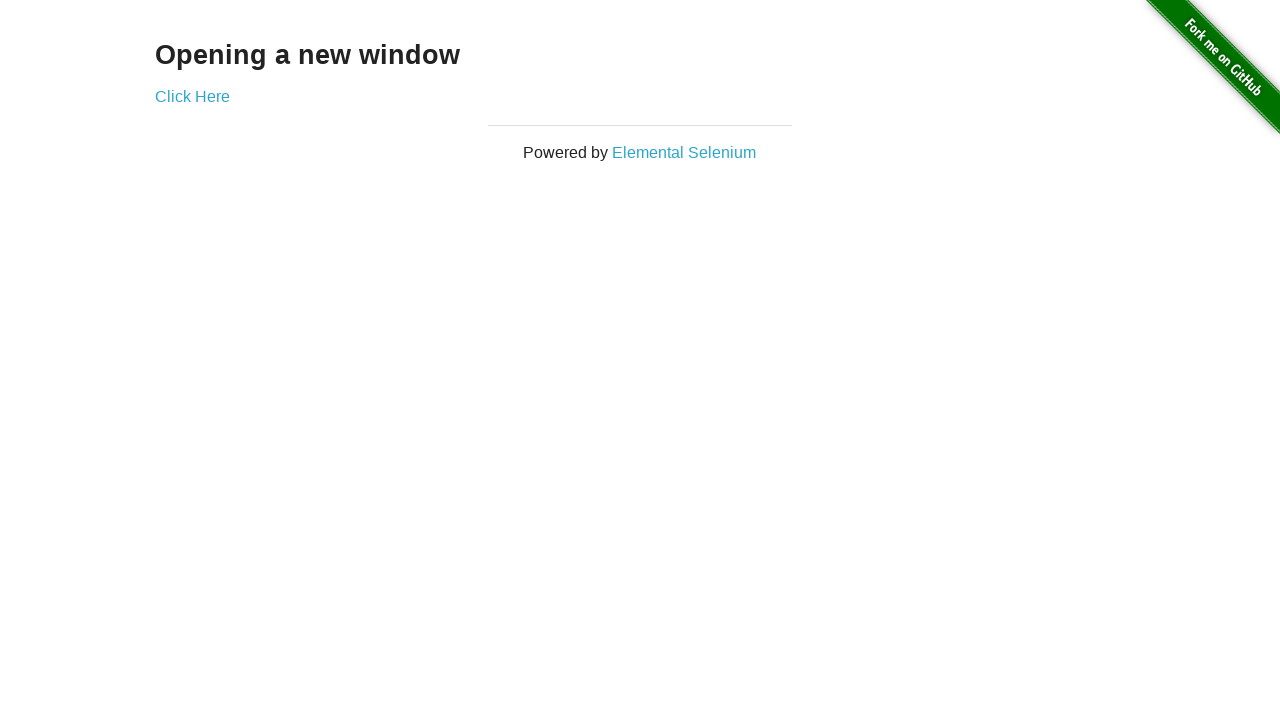

Stored initial page context
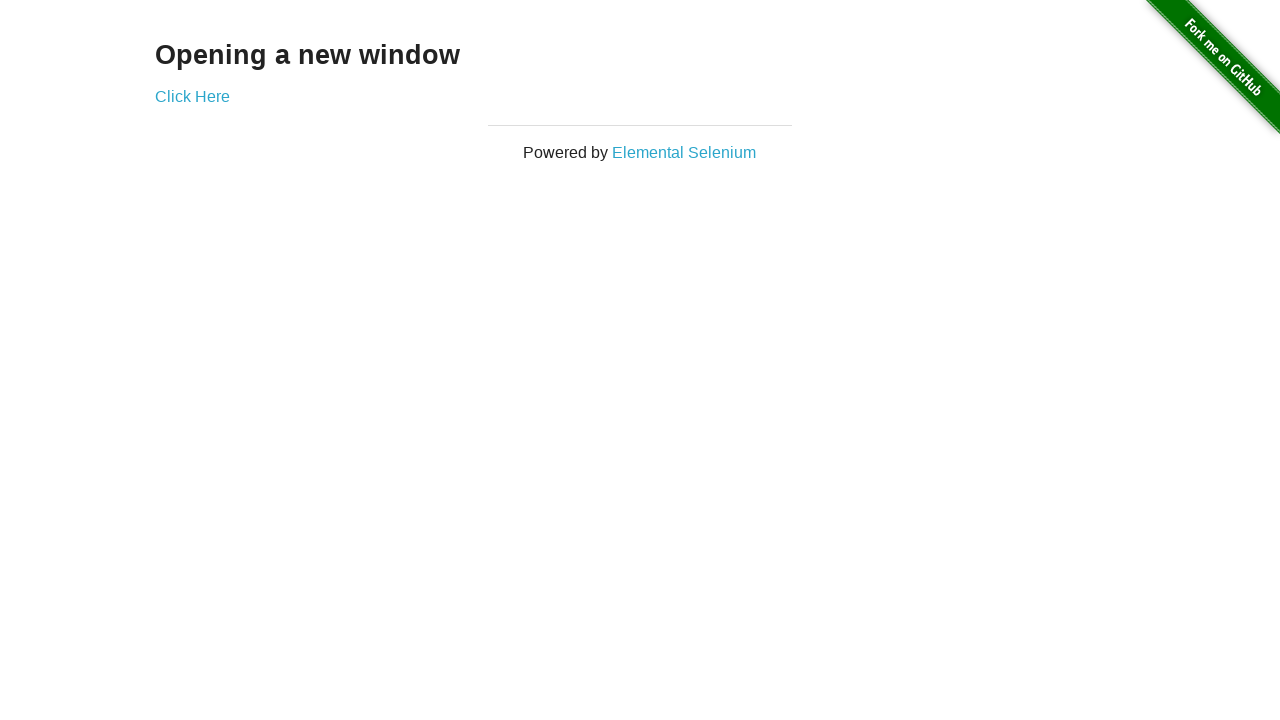

Verified 'Opening a new window' text on initial page
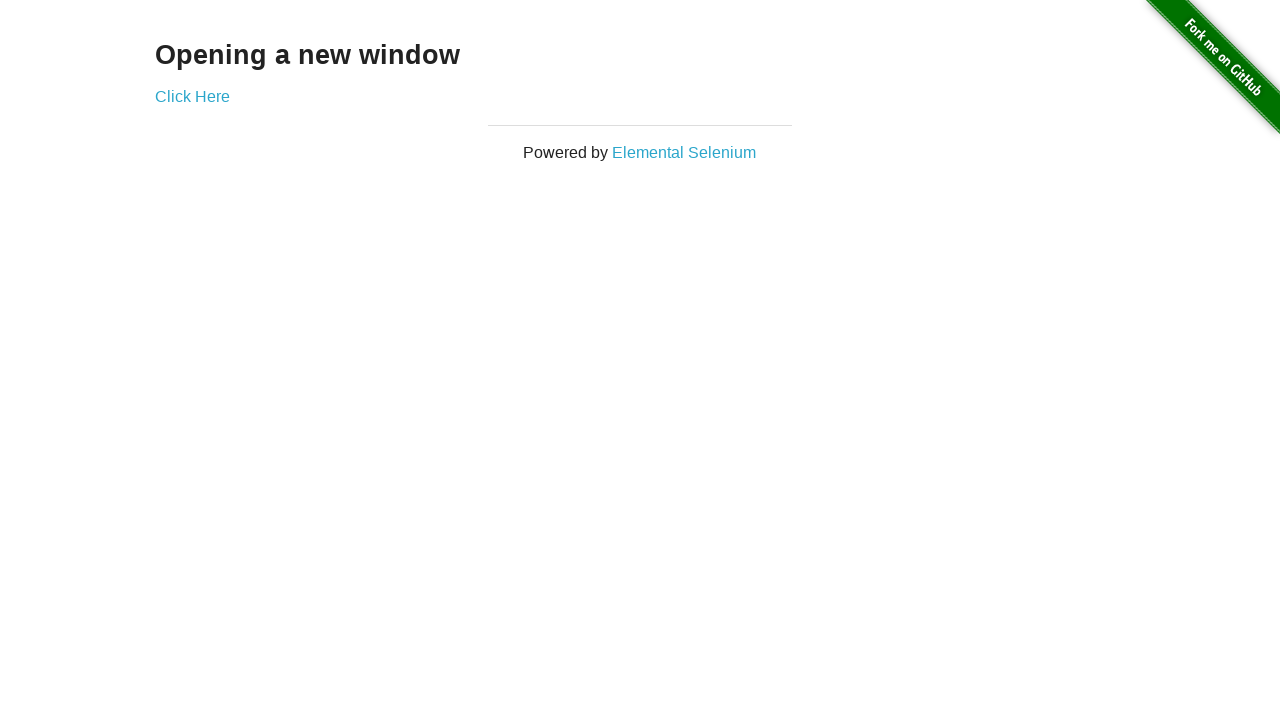

Verified initial page title is 'The Internet'
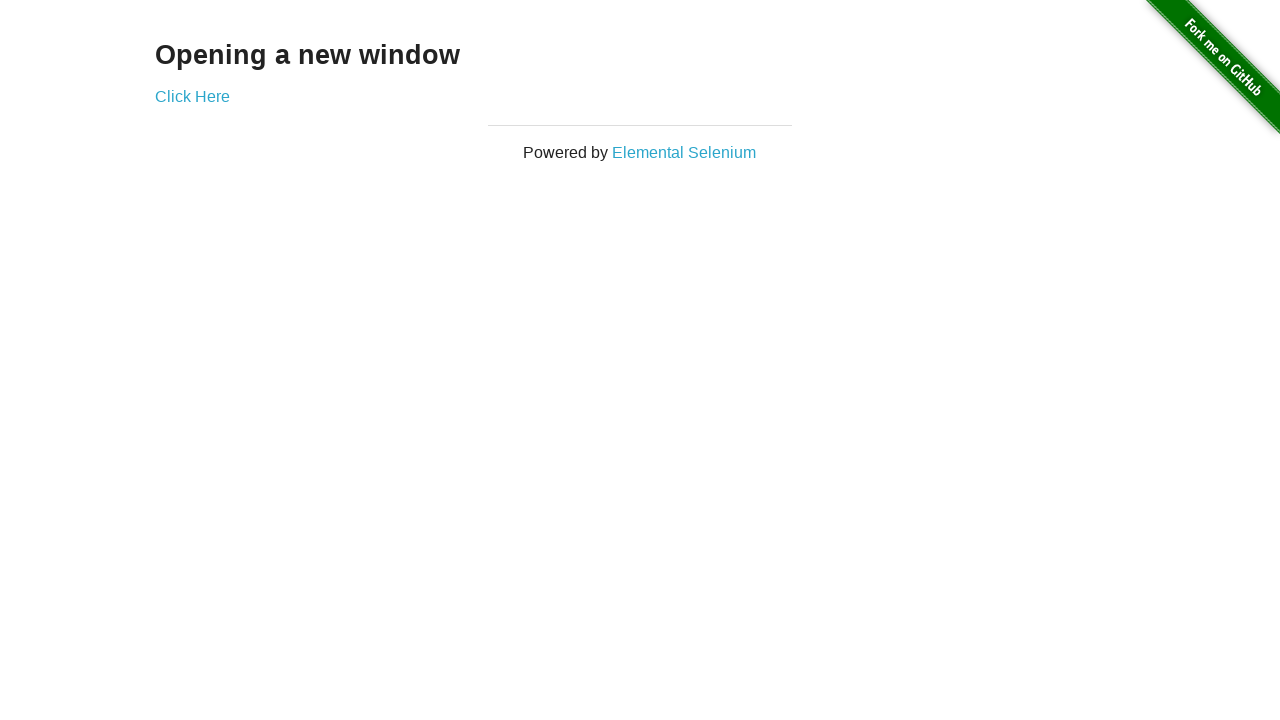

Clicked 'Click Here' link to open new window at (192, 96) on xpath=//a[.='Click Here']
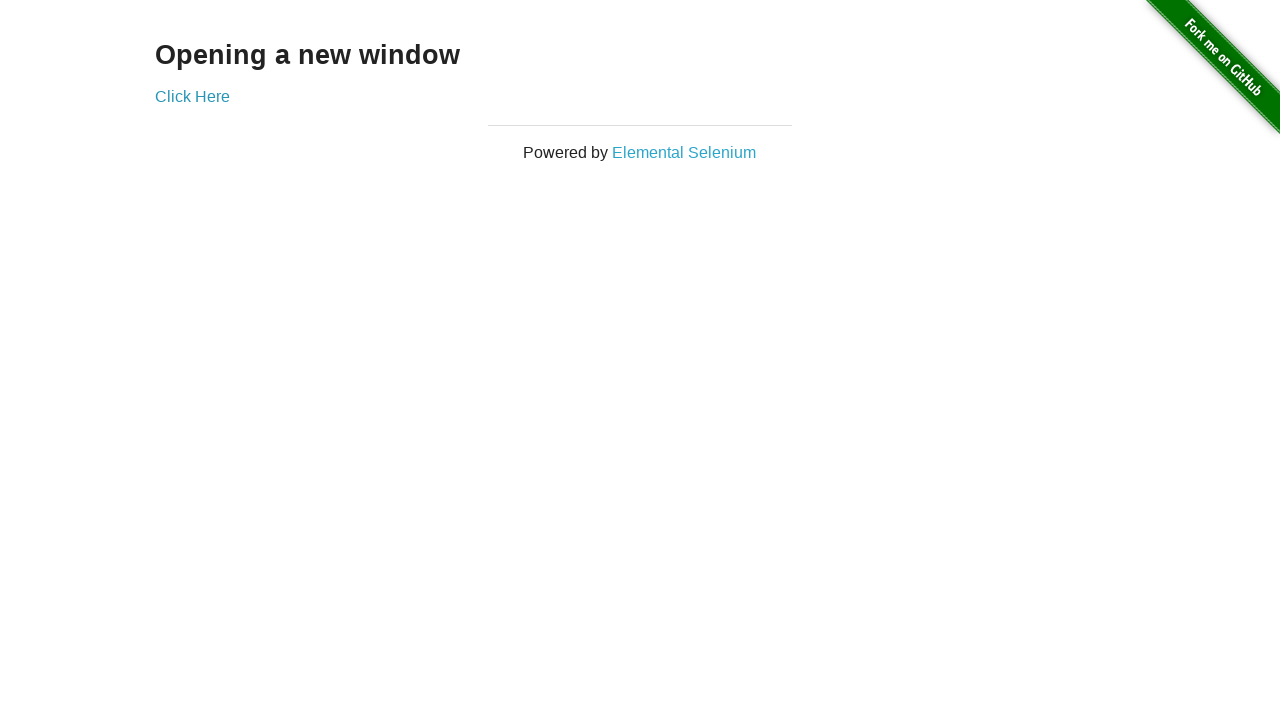

New window/page opened
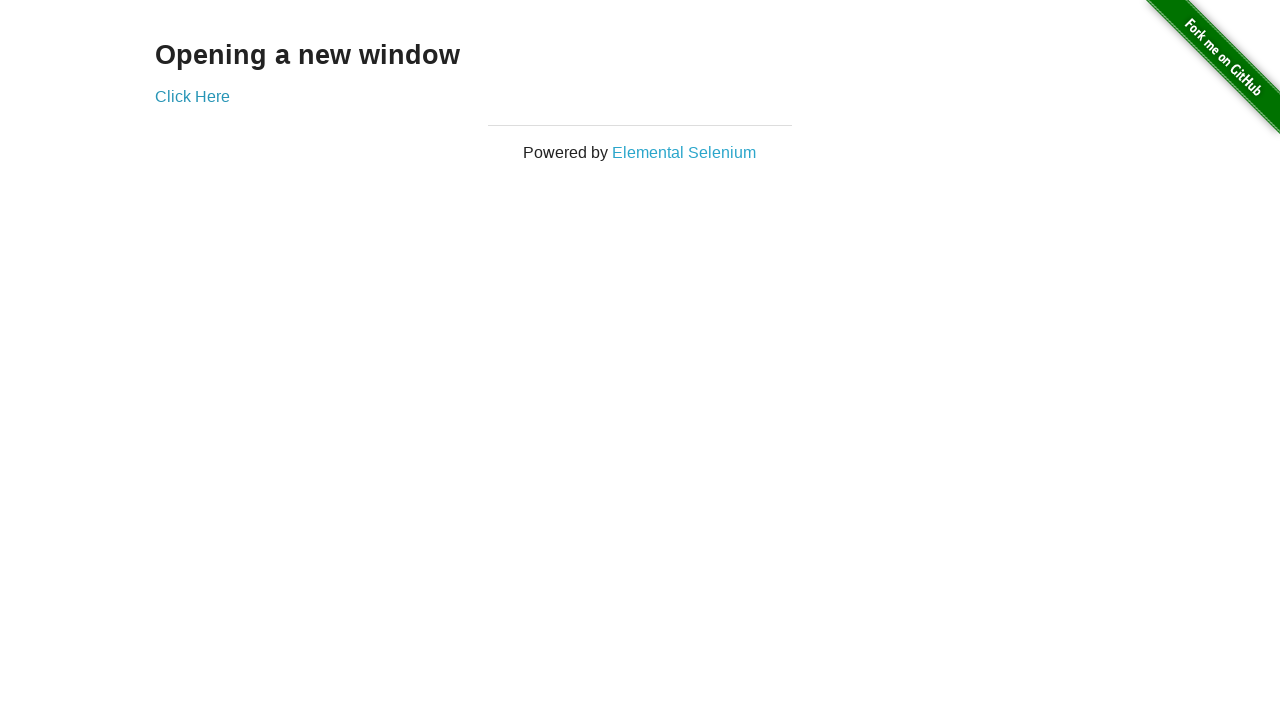

New window finished loading
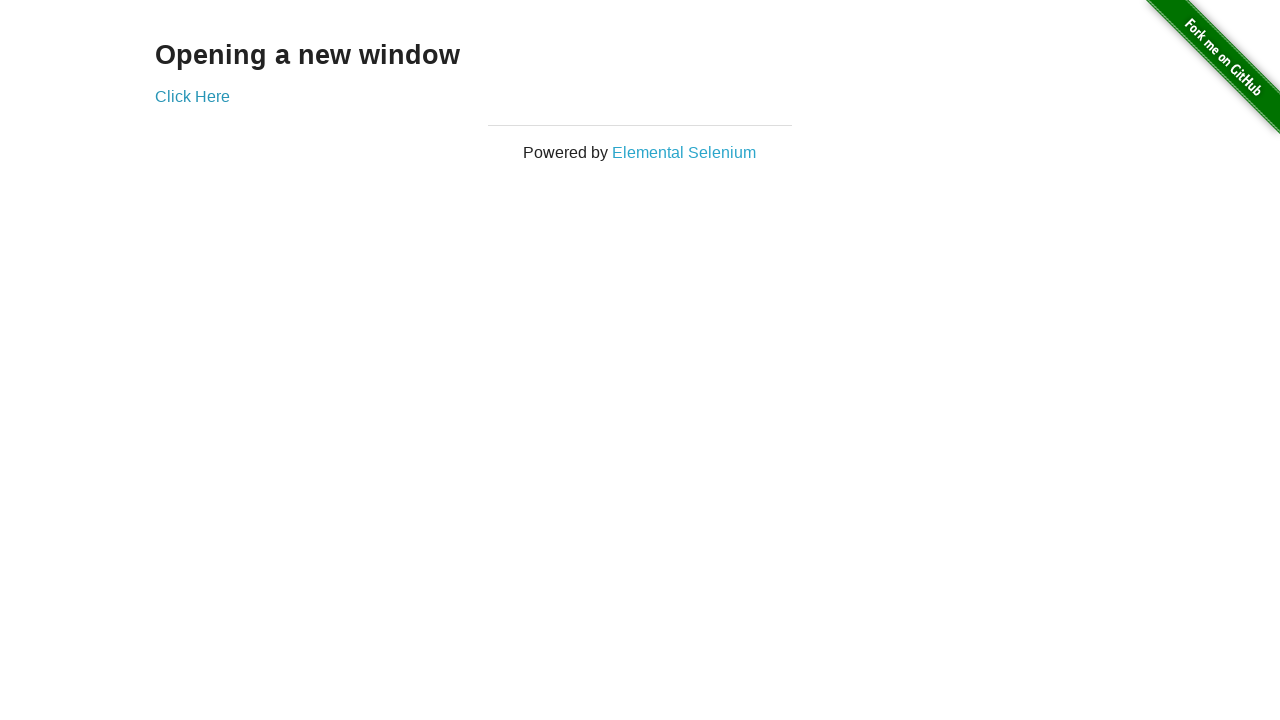

Verified new window title is 'New Window'
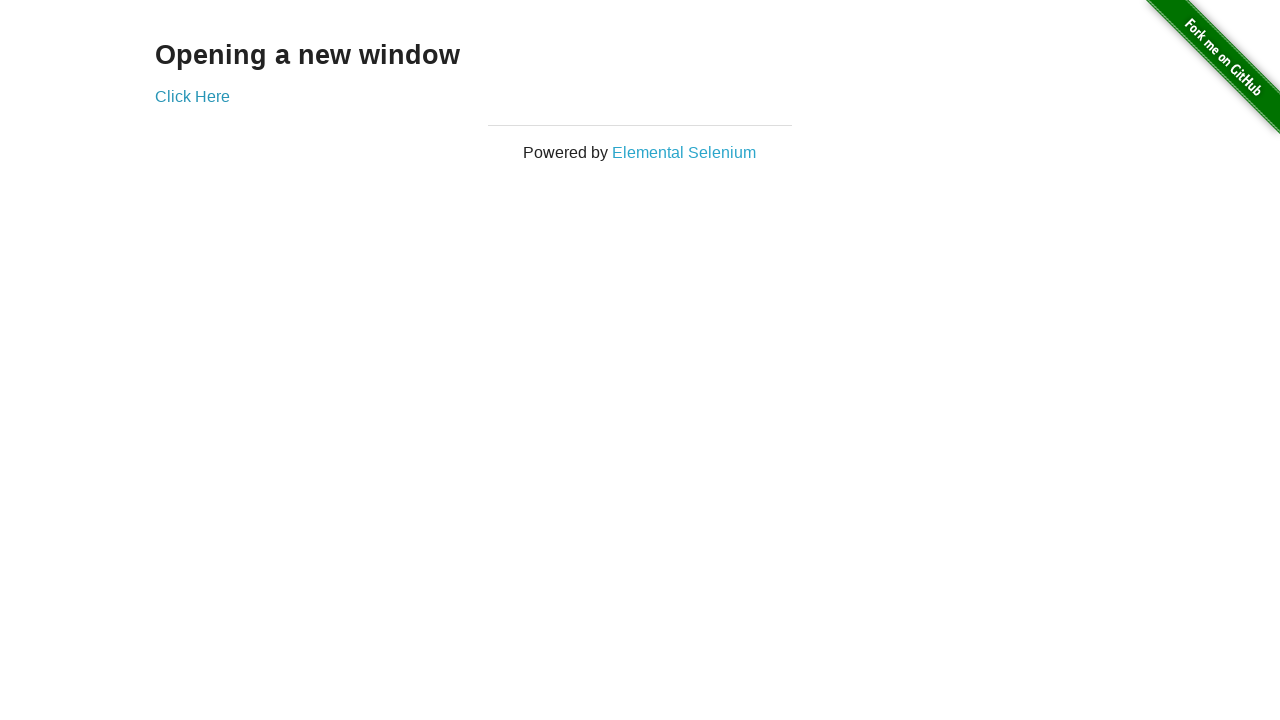

Verified 'New Window' heading text in new window
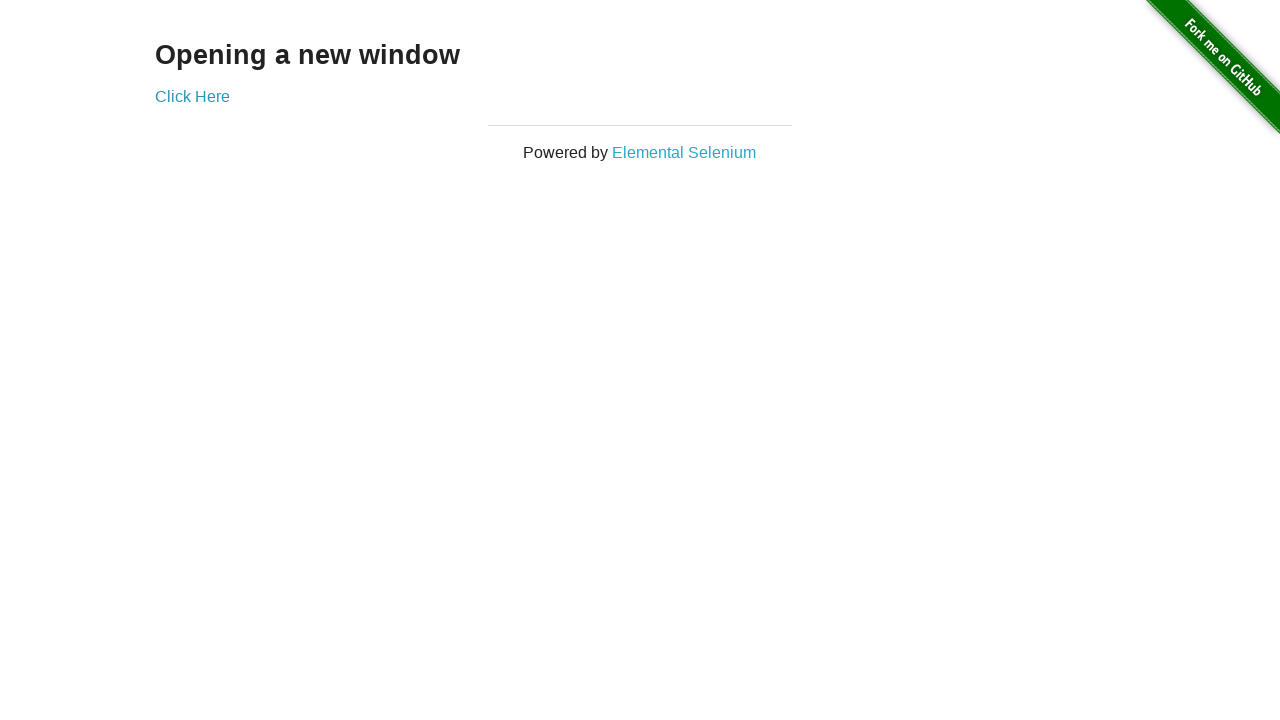

Verified original window title is still 'The Internet'
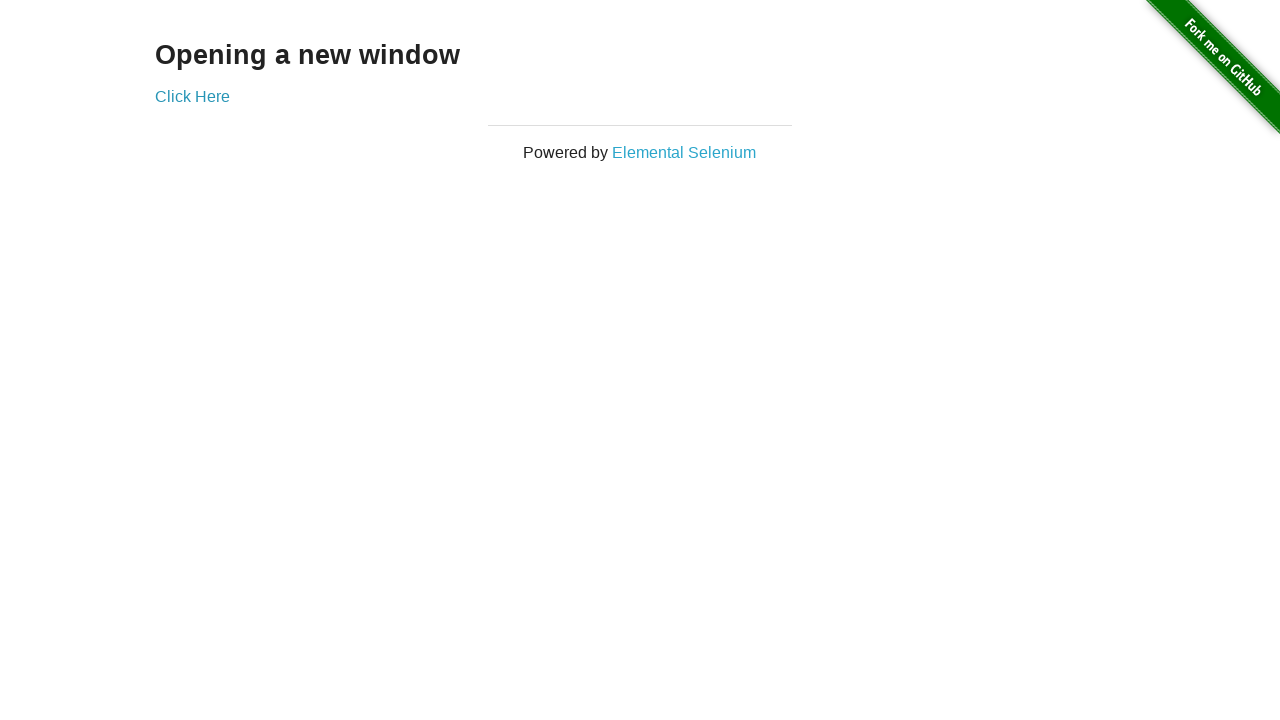

Switched focus to new window
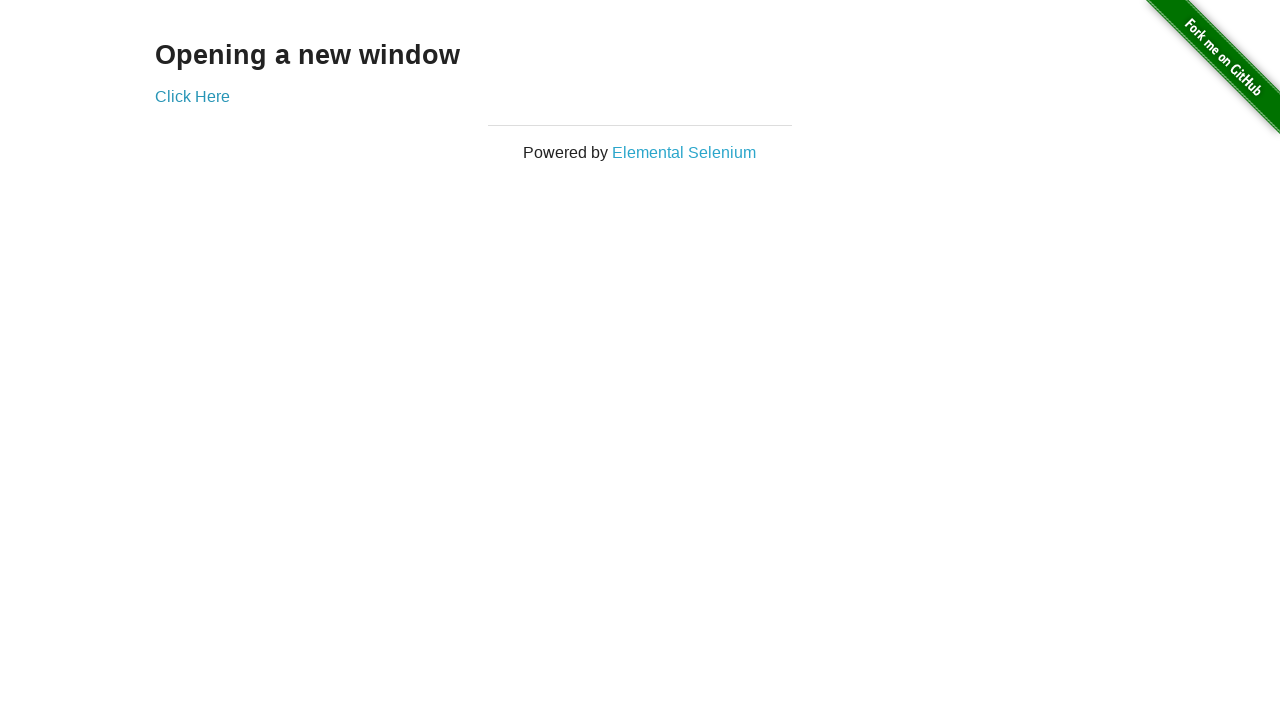

Switched focus back to original window
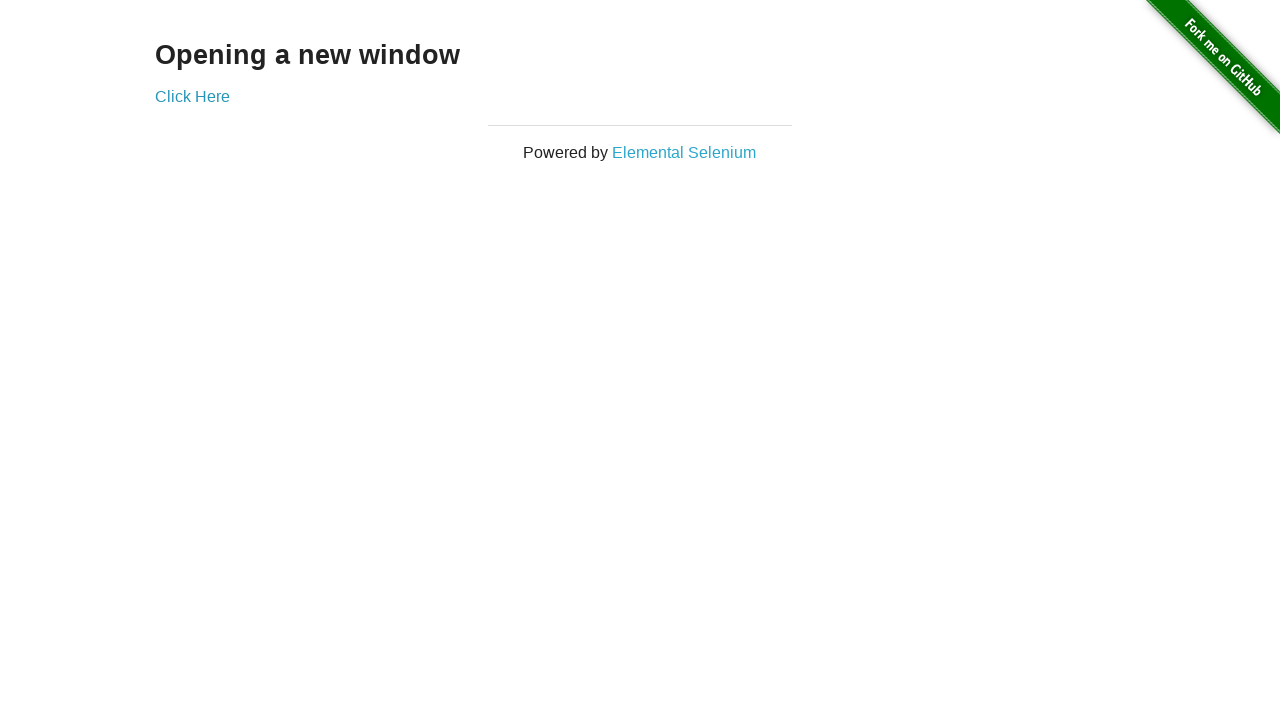

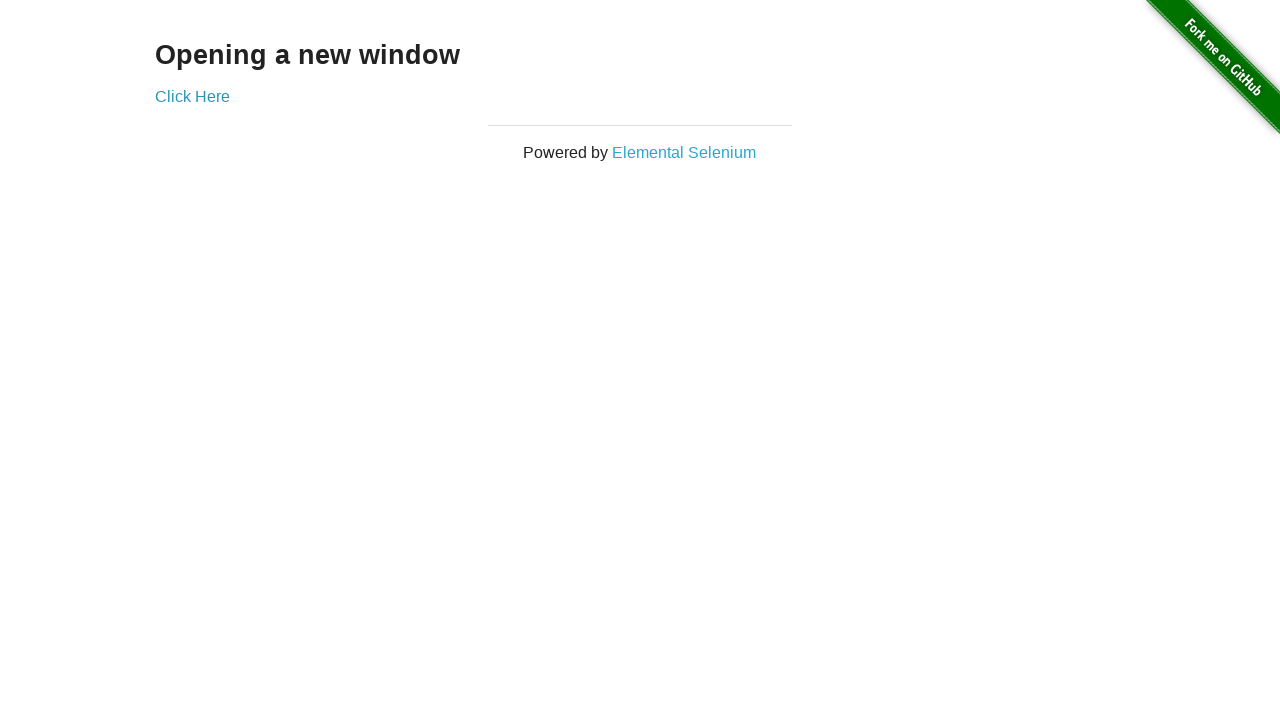